Opens the DS Portal application homepage and maximizes the browser window to verify the site loads successfully.

Starting URL: http://dsportalapp.herokuapp.com/

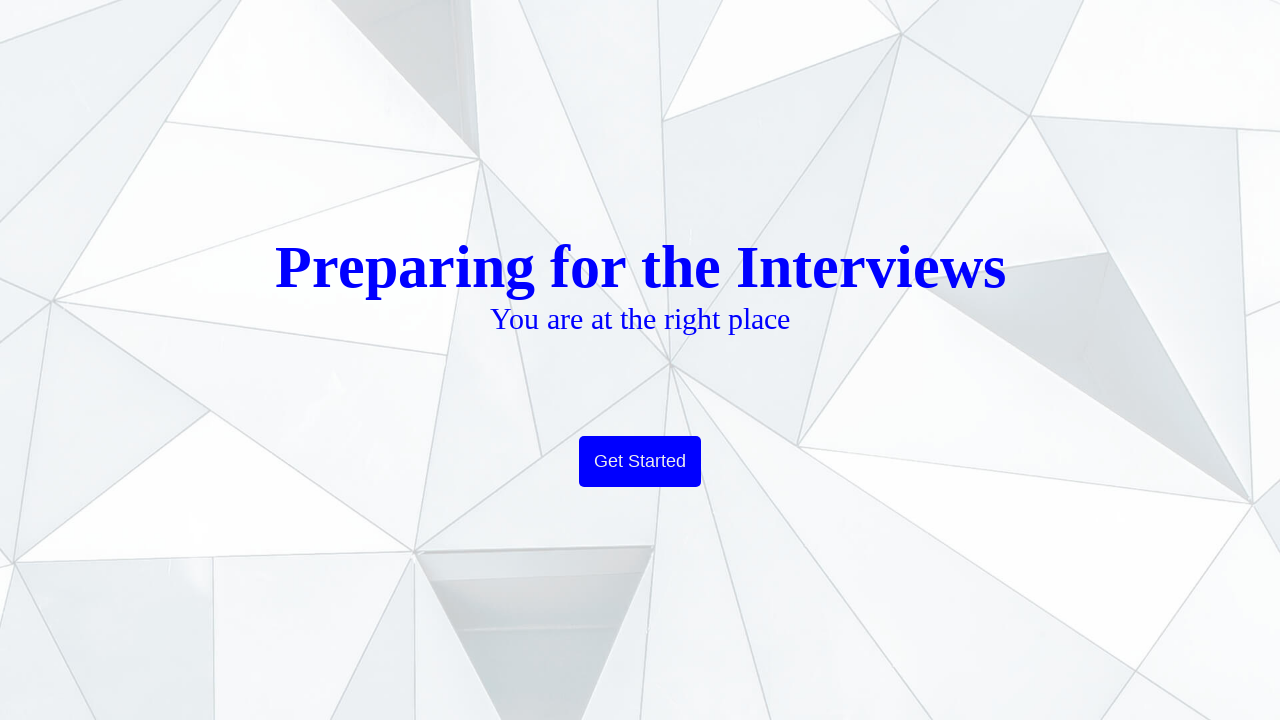

Set viewport size to 1920x1080 to maximize browser window
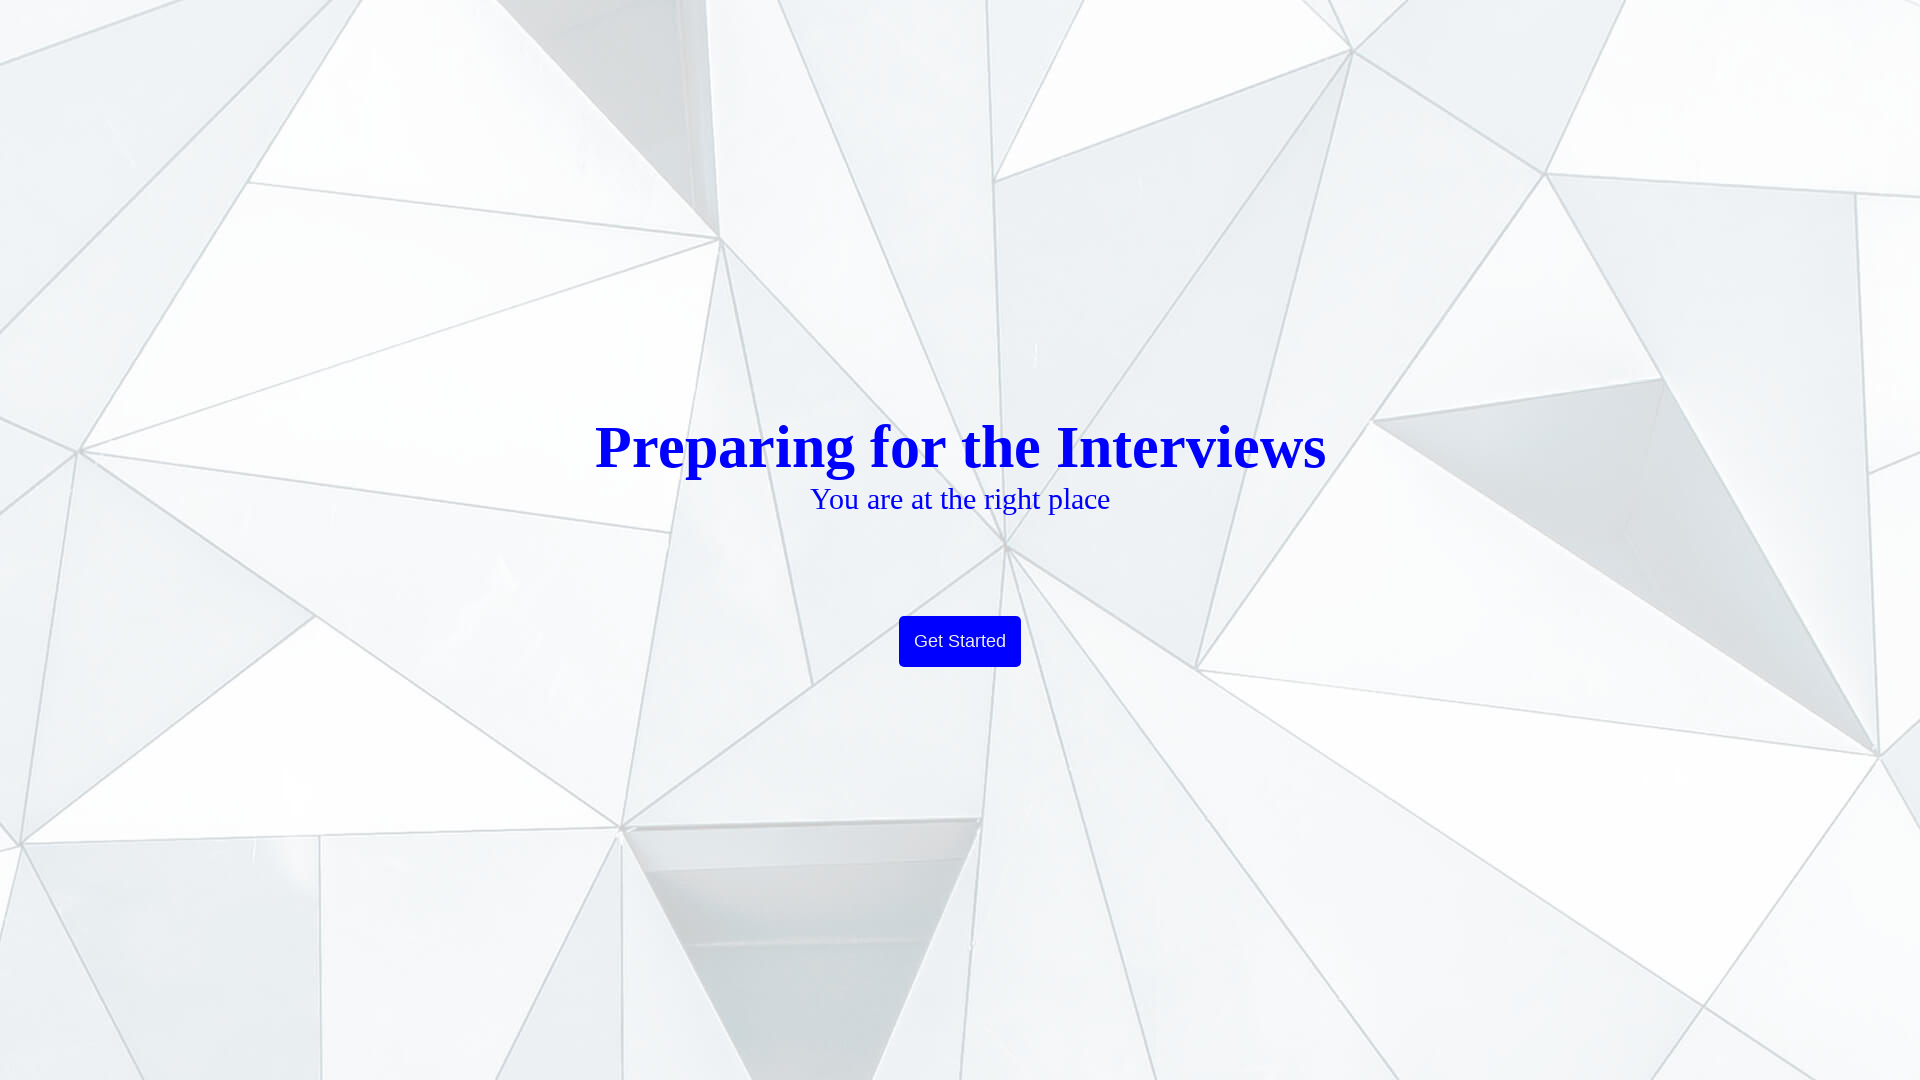

DS Portal application homepage loaded successfully
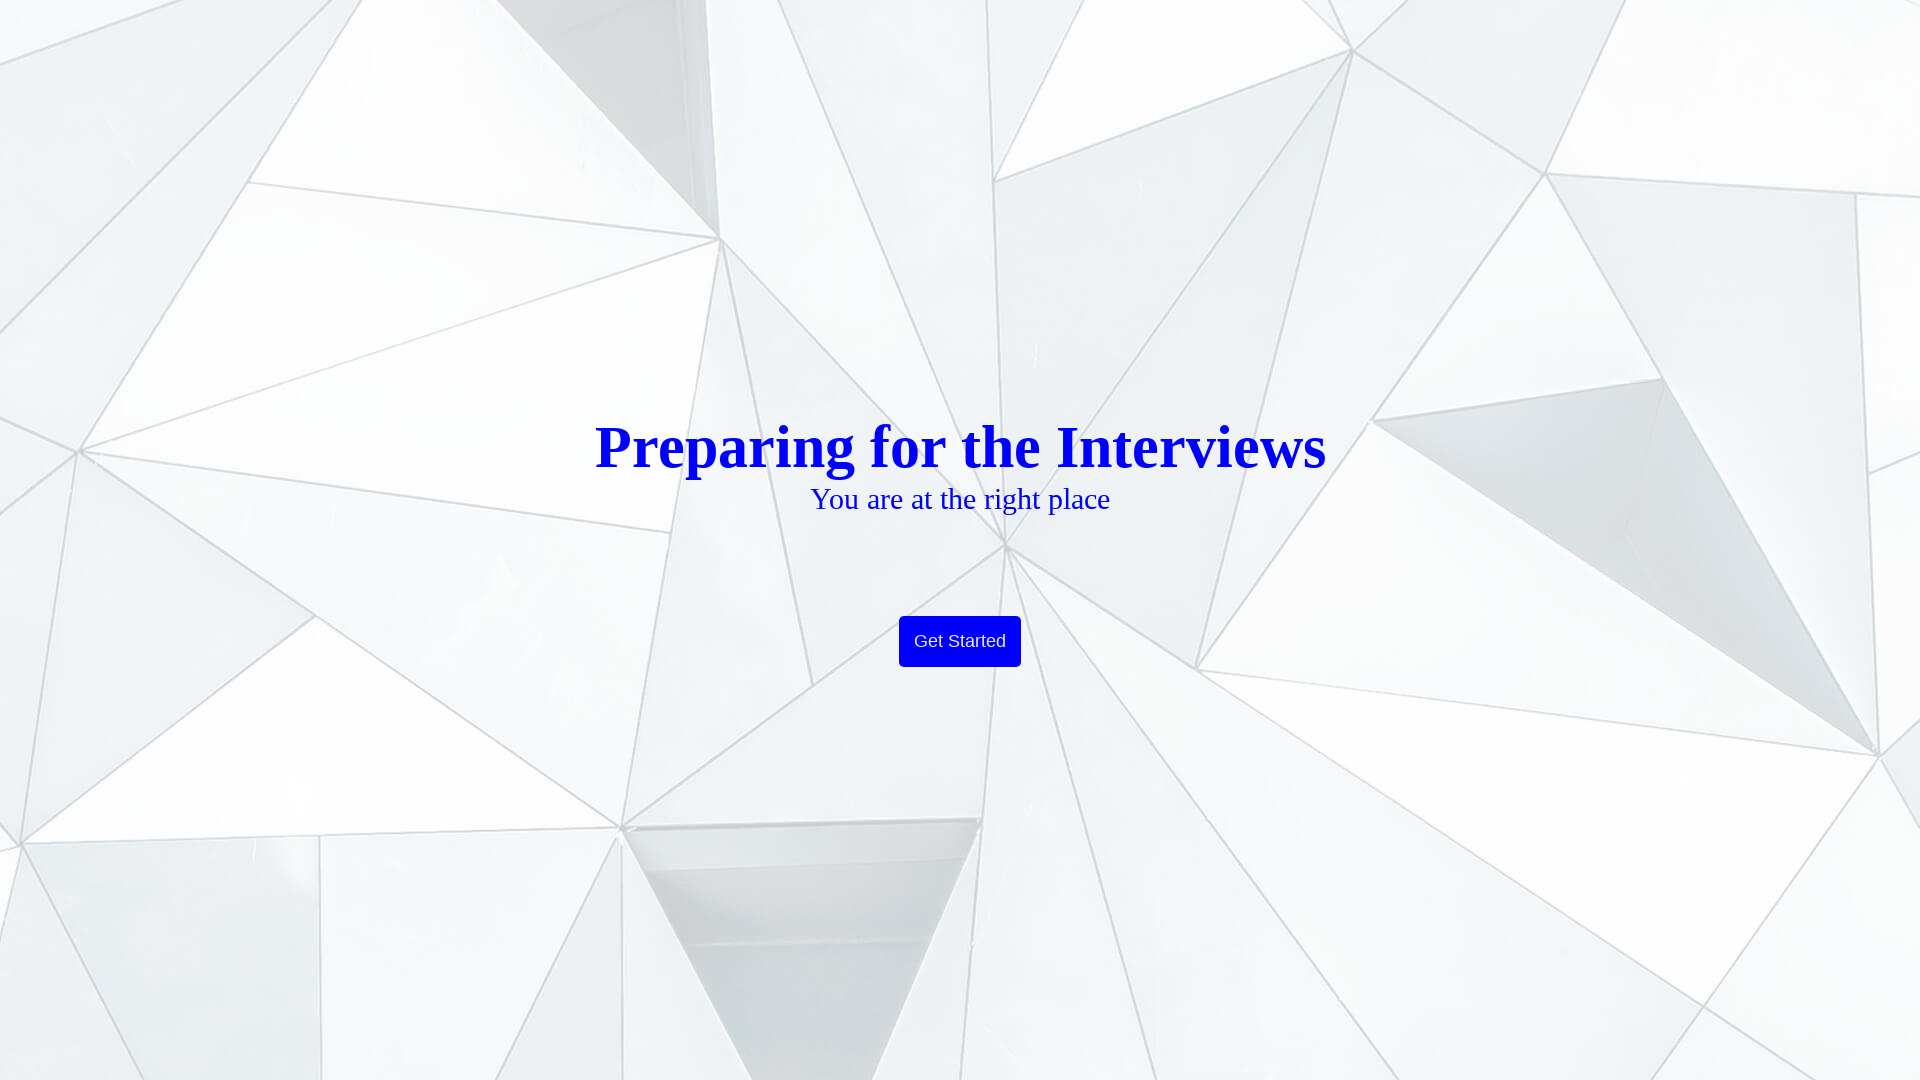

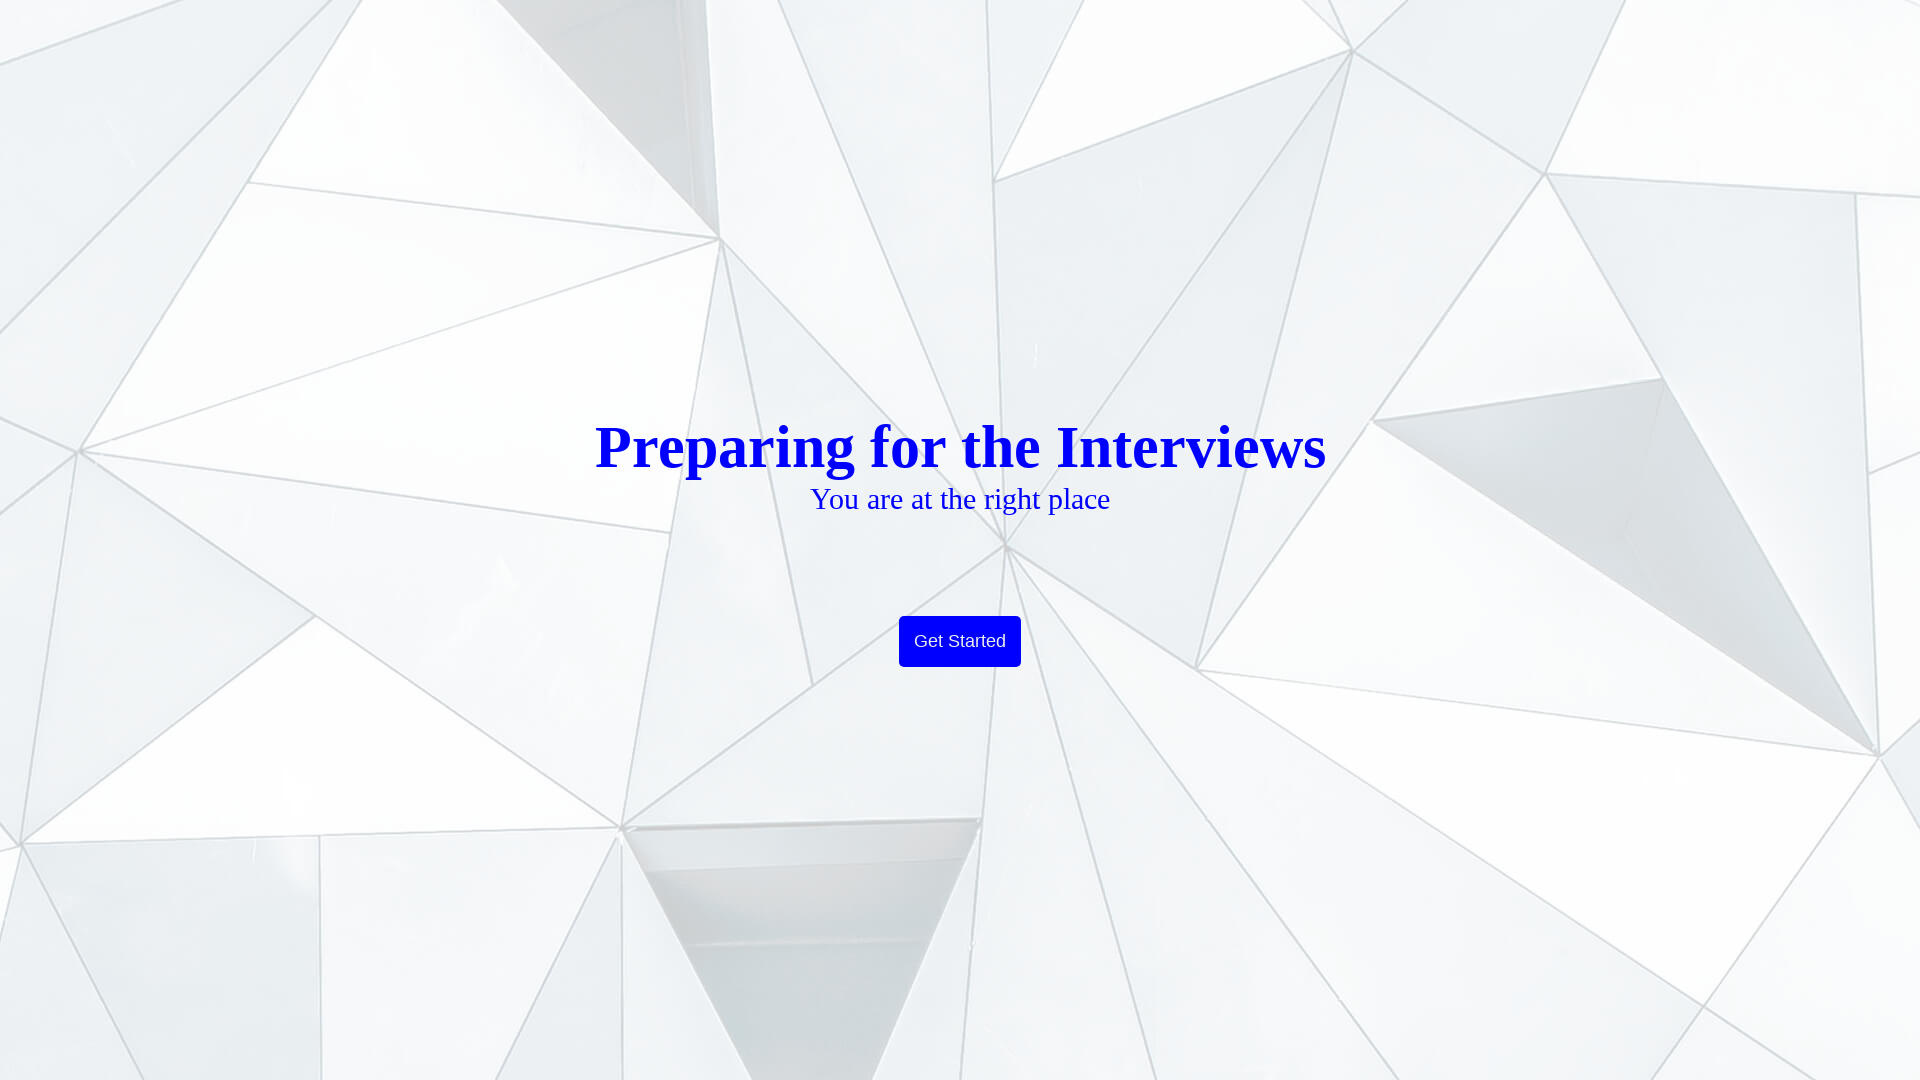